Tests form filling by first clicking a dynamically calculated link (based on pi^e*10000), then filling out a multi-field form with name, last name, city, and country, and submitting it.

Starting URL: http://suninjuly.github.io/find_link_text

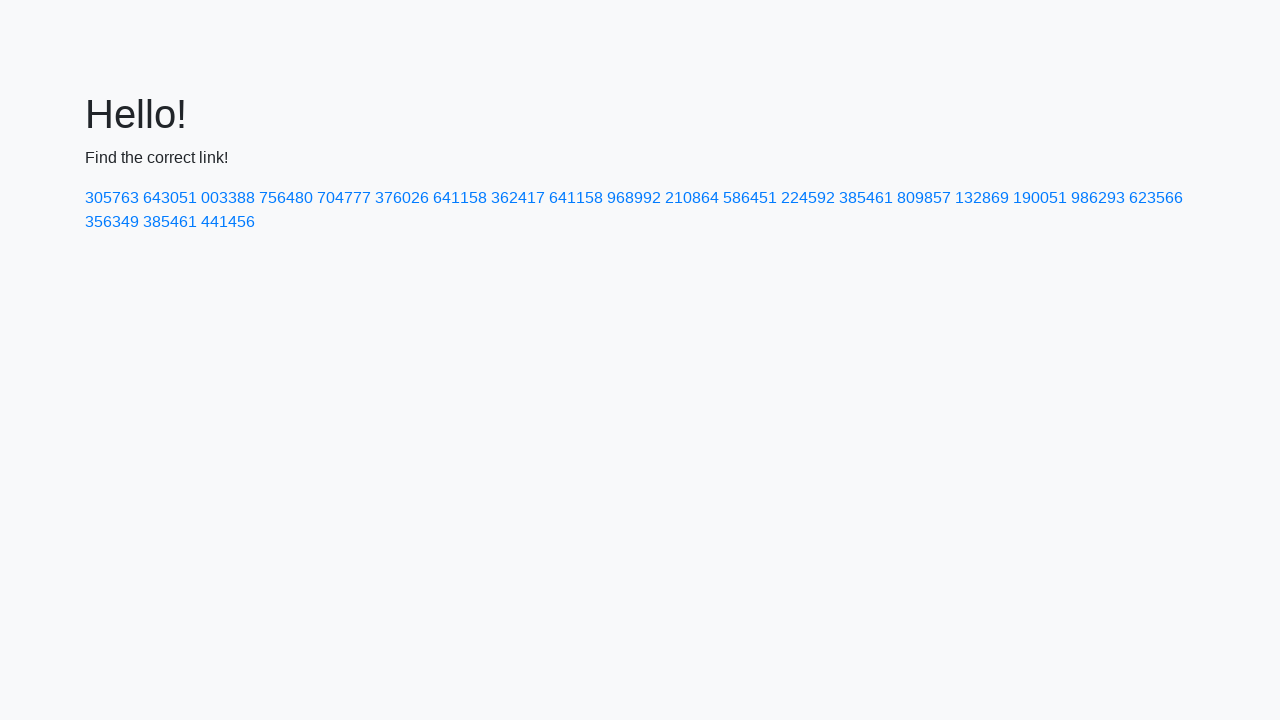

Clicked link with dynamically calculated text value: 224592 at (808, 198) on text=224592
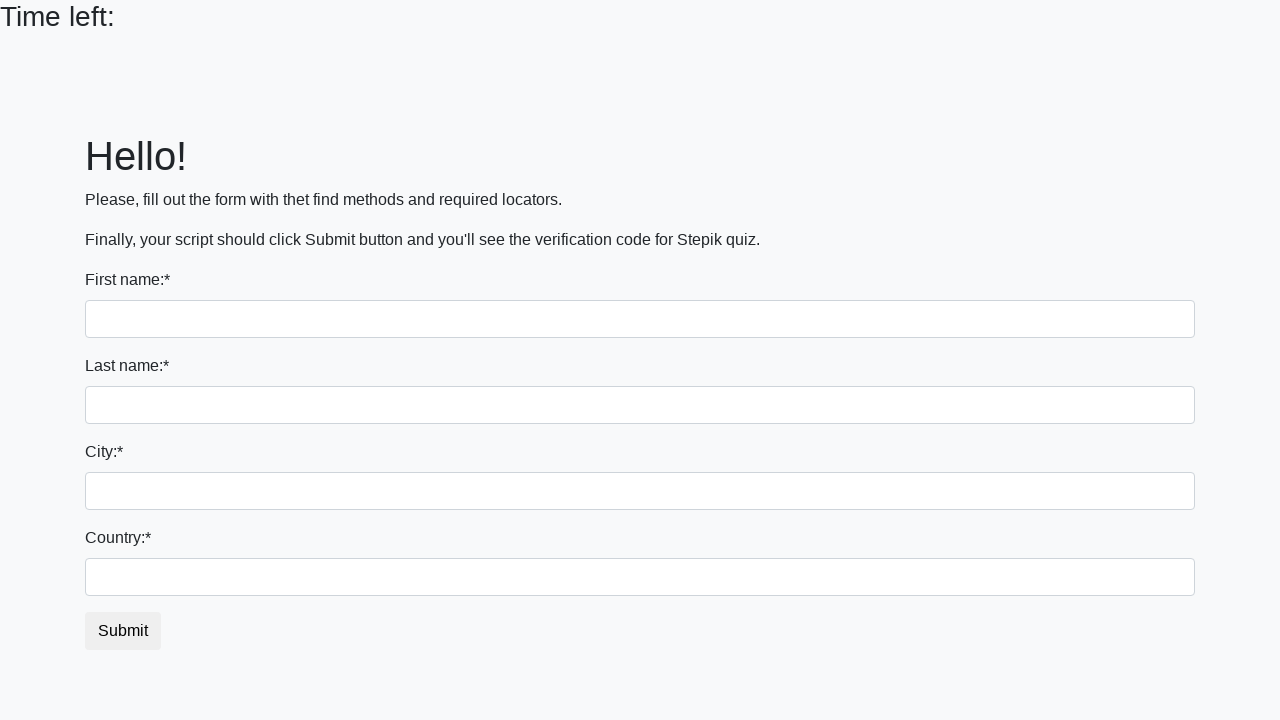

Filled first name field with 'Ivan' on input
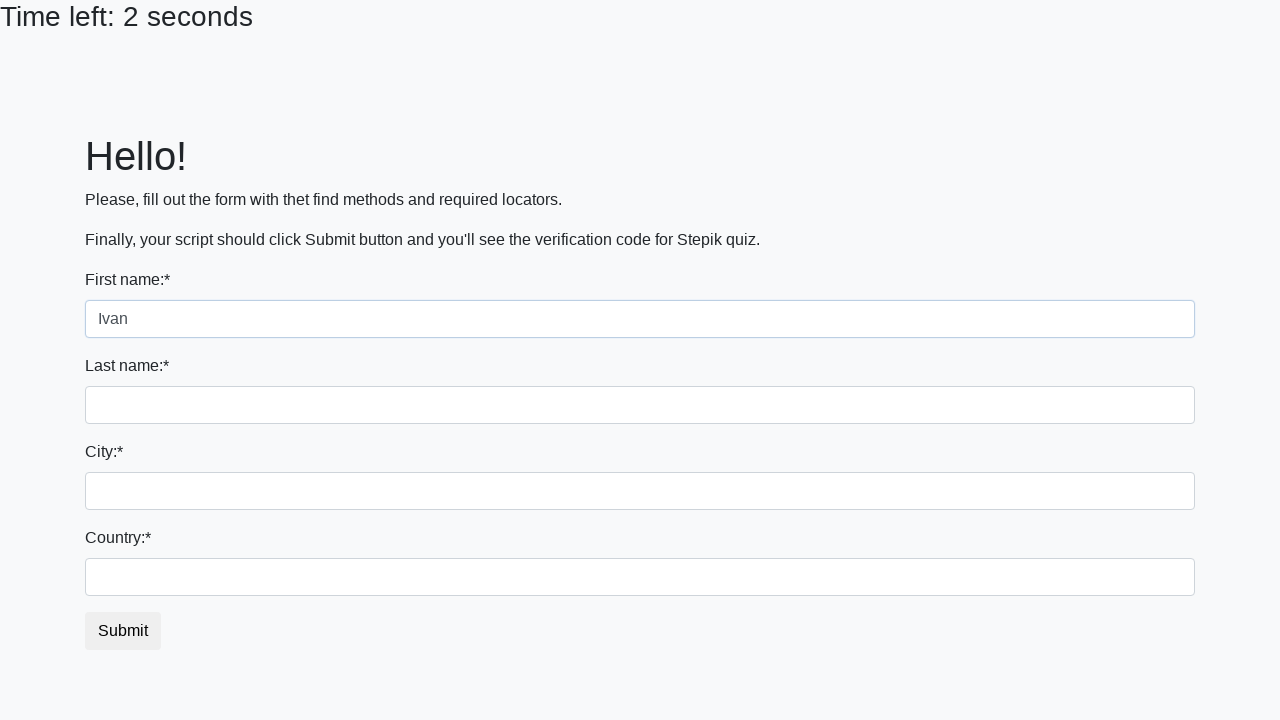

Filled last name field with 'Petrov' on input[name='last_name']
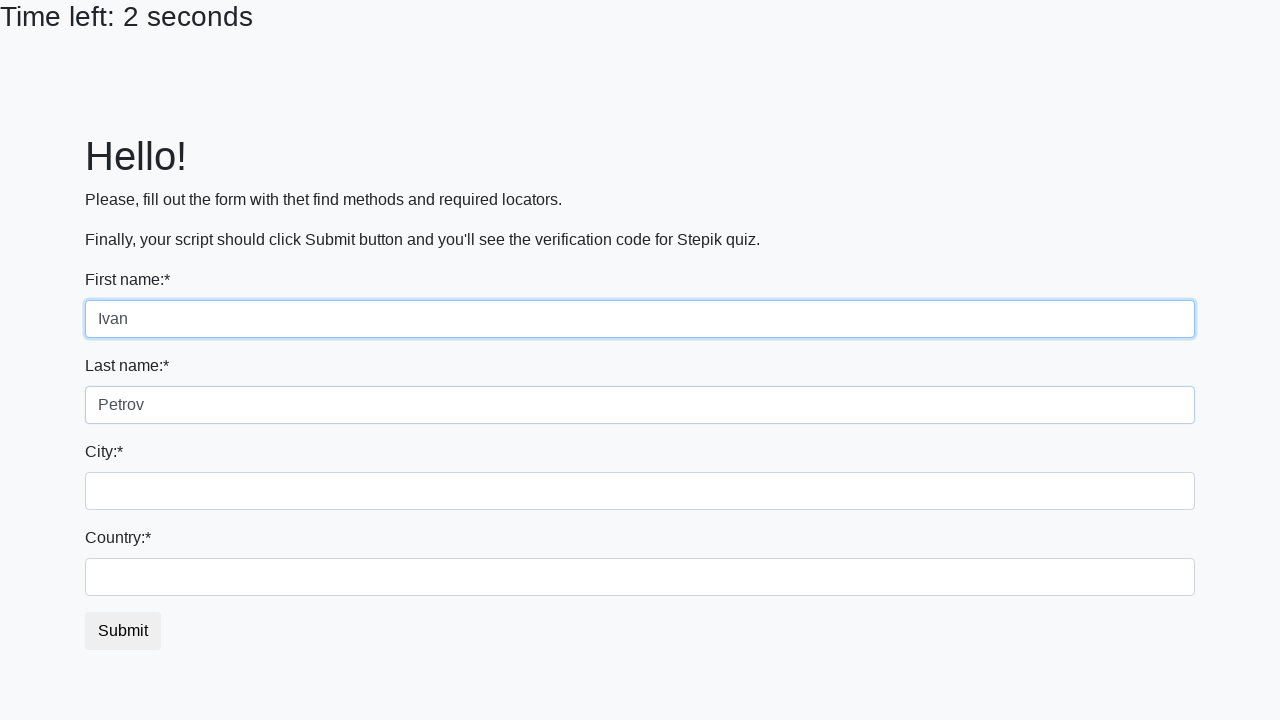

Filled city field with 'Smolensk' on .form-control.city
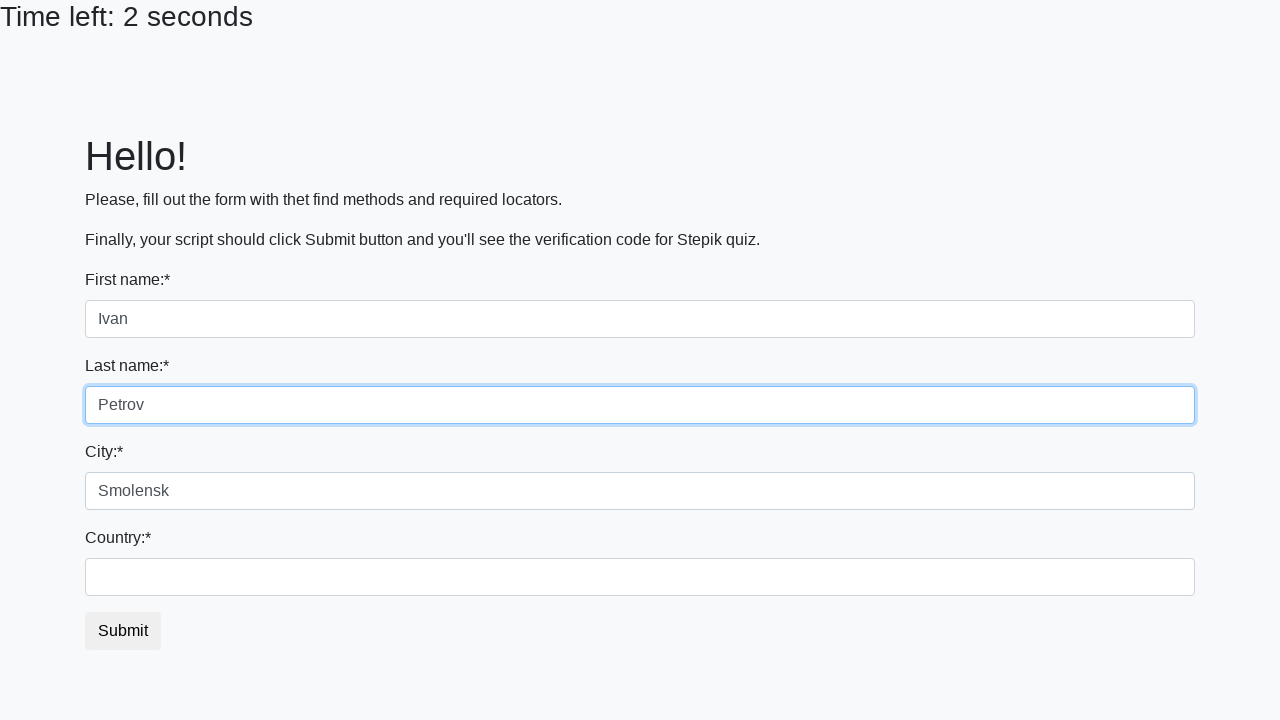

Filled country field with 'Russia' on #country
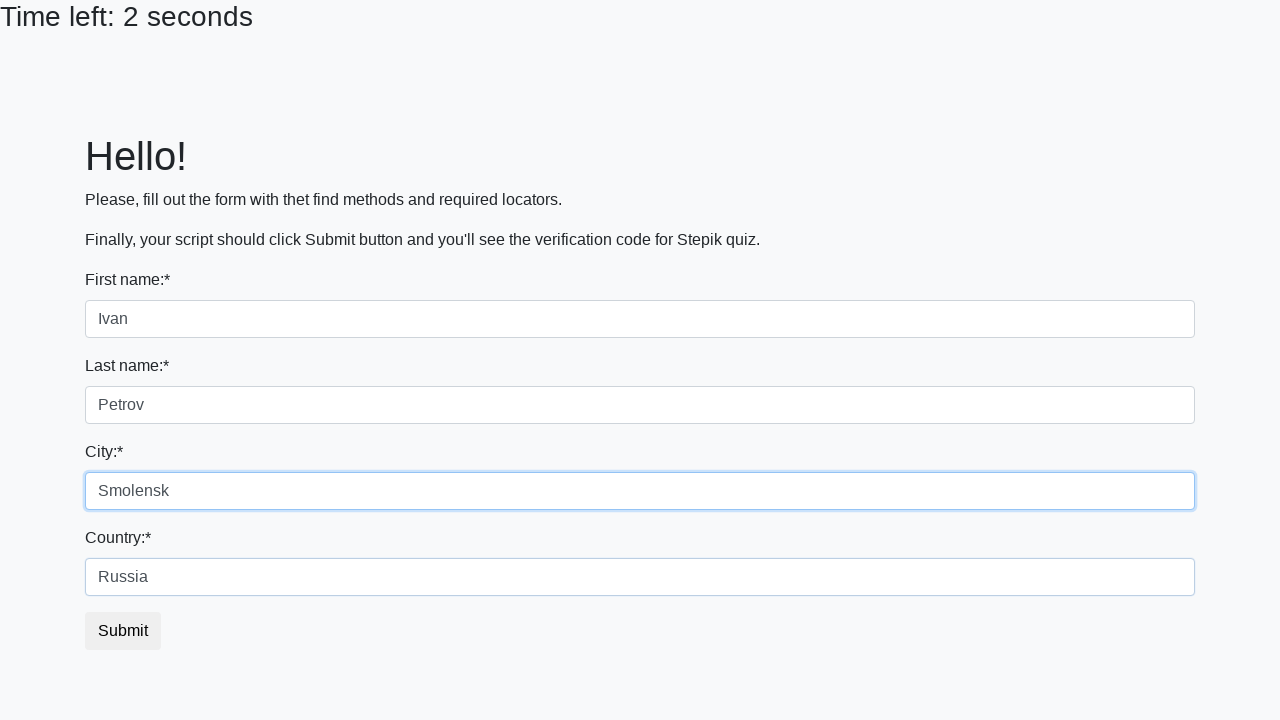

Clicked submit button to submit the form at (123, 631) on button.btn
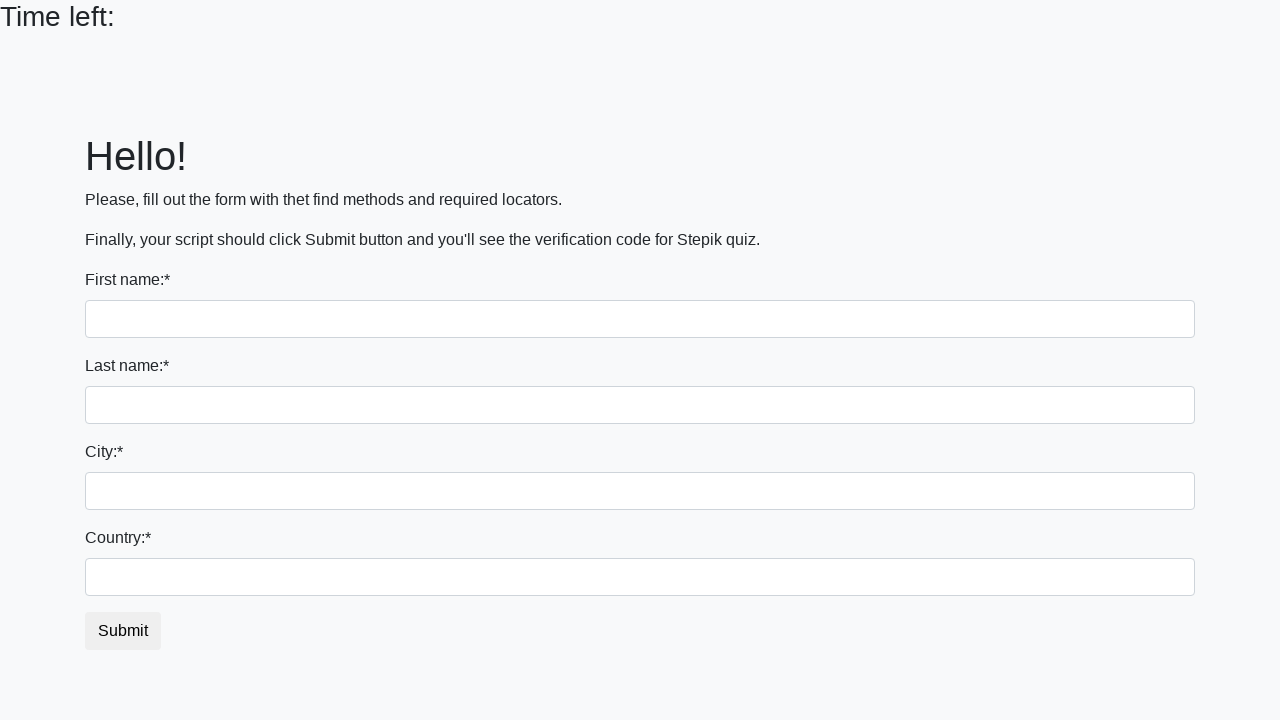

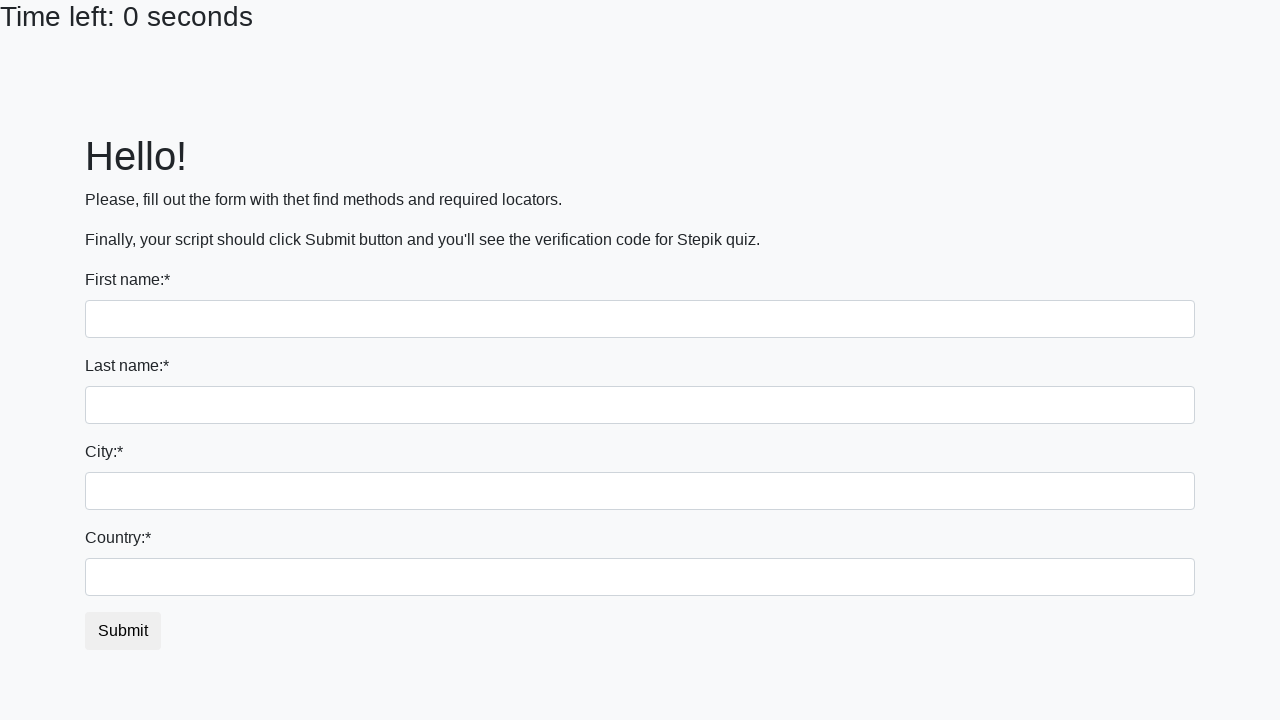